Tests that new todo items are appended to the bottom of the list by creating 3 items

Starting URL: https://demo.playwright.dev/todomvc

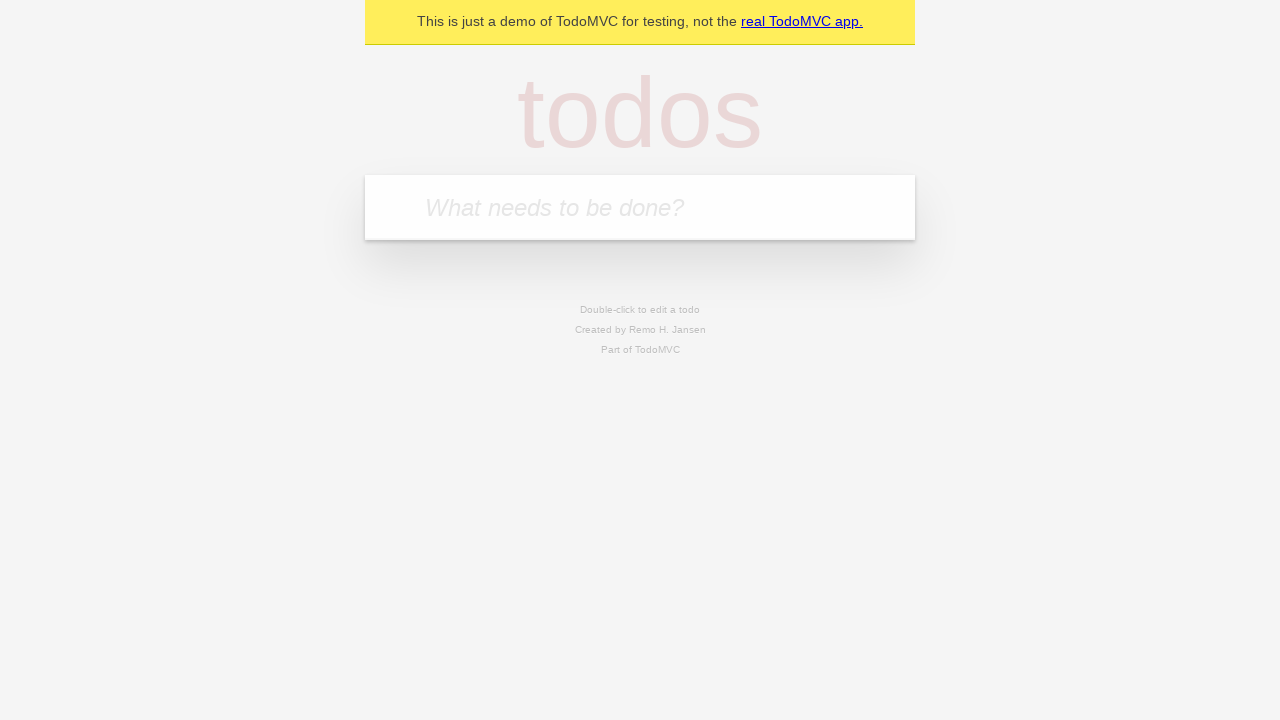

Filled todo input with 'buy some cheese' on internal:attr=[placeholder="What needs to be done?"i]
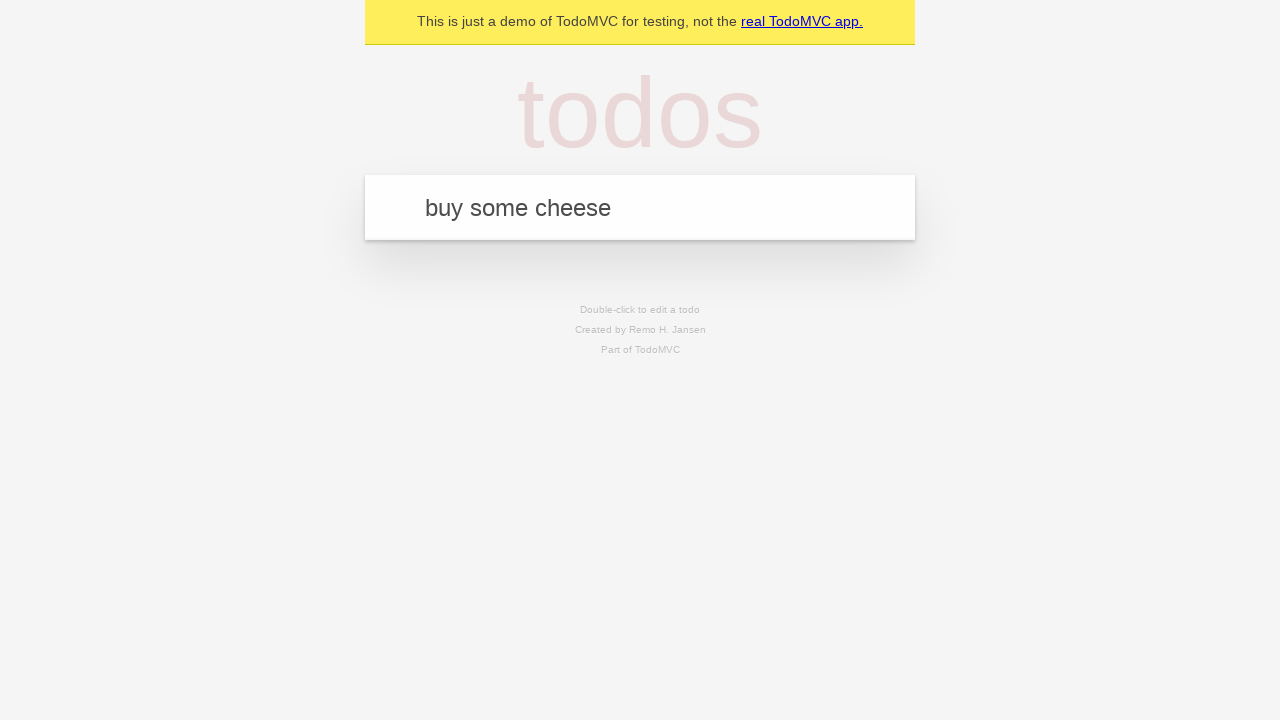

Pressed Enter to create first todo item on internal:attr=[placeholder="What needs to be done?"i]
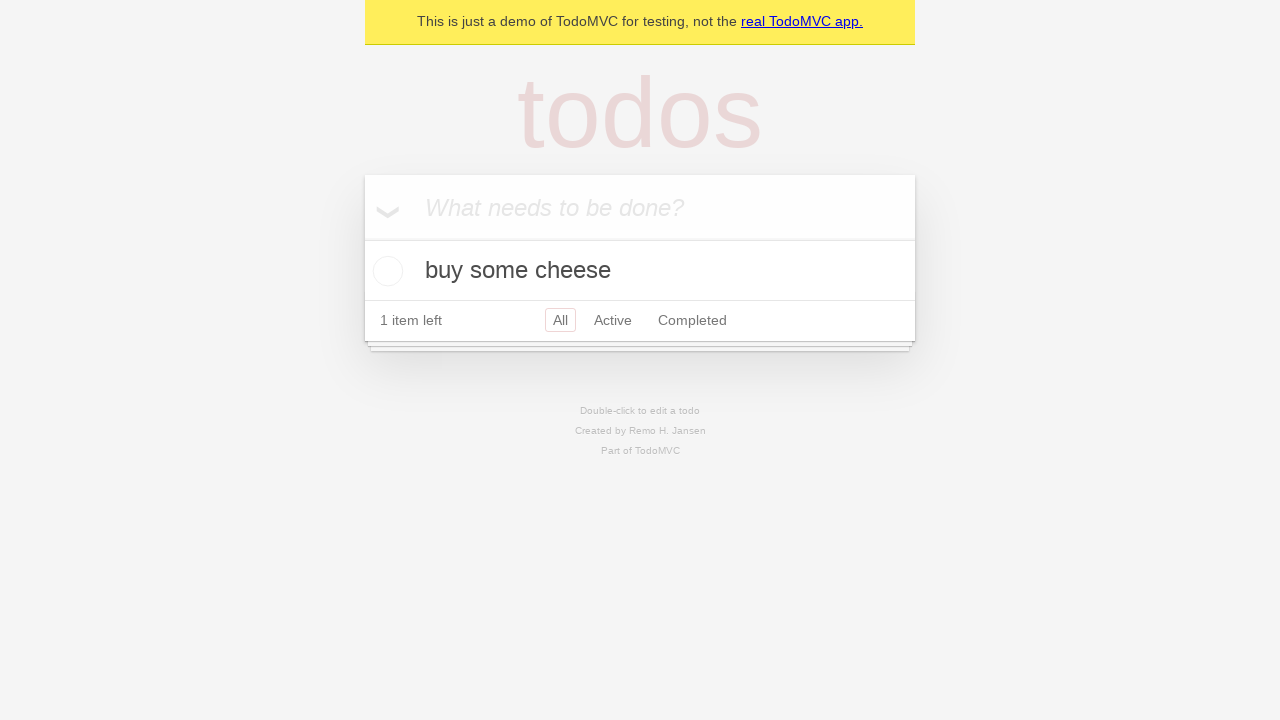

Filled todo input with 'feed the cat' on internal:attr=[placeholder="What needs to be done?"i]
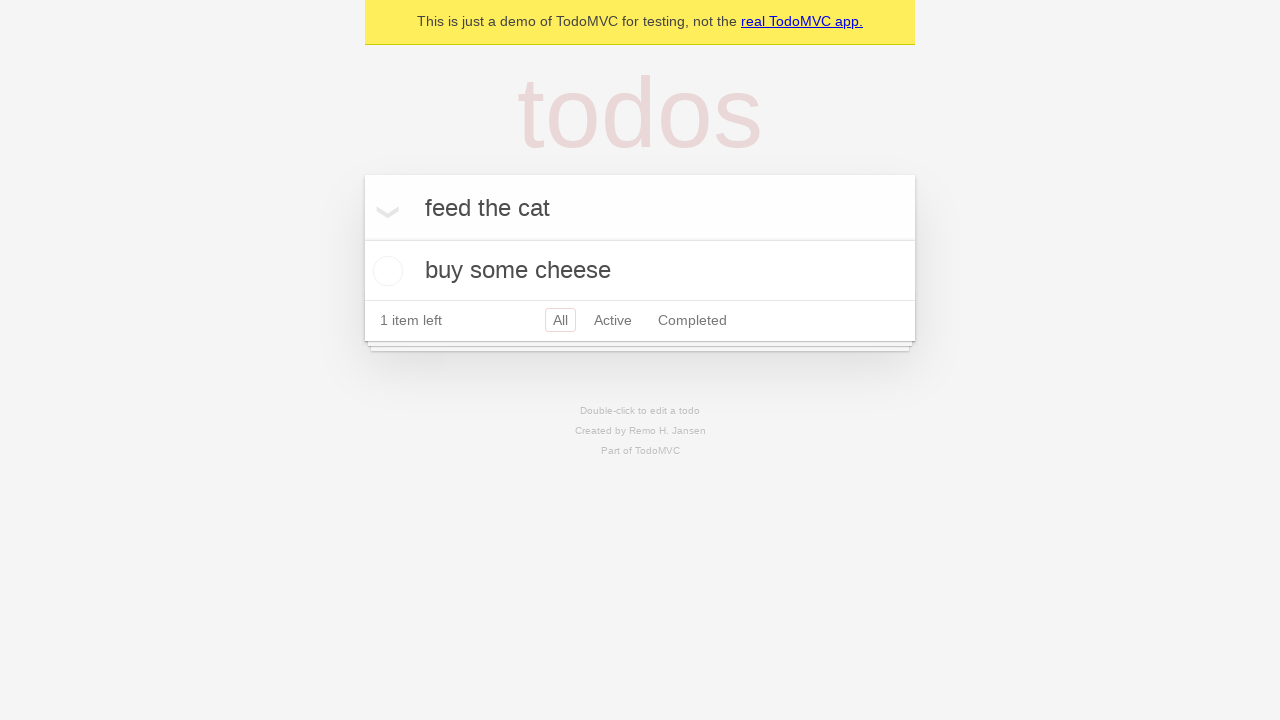

Pressed Enter to create second todo item on internal:attr=[placeholder="What needs to be done?"i]
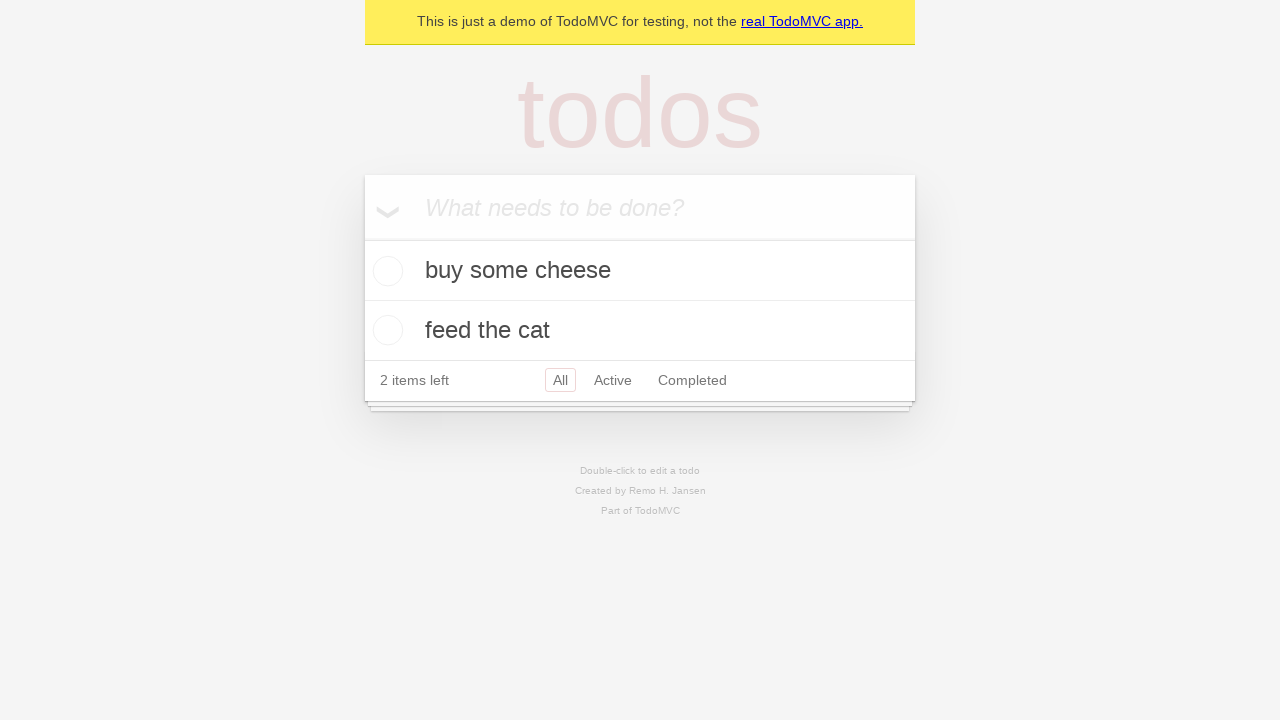

Filled todo input with 'book a doctors appointment' on internal:attr=[placeholder="What needs to be done?"i]
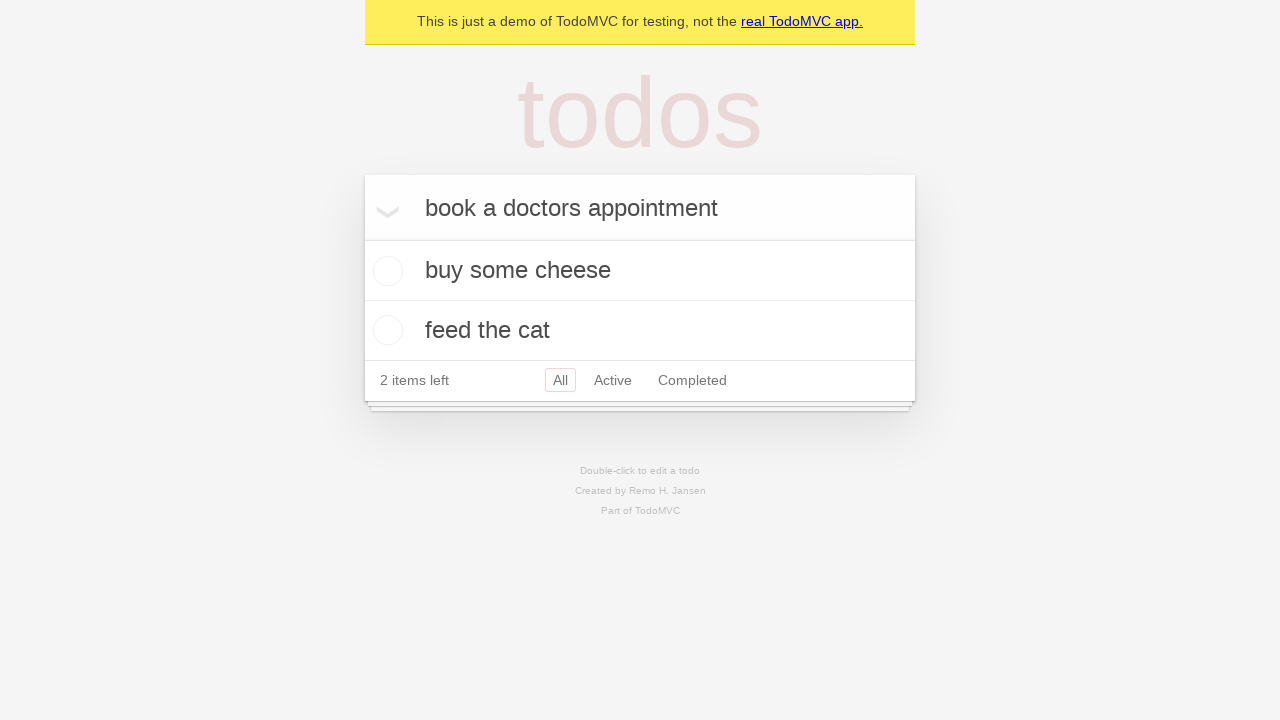

Pressed Enter to create third todo item on internal:attr=[placeholder="What needs to be done?"i]
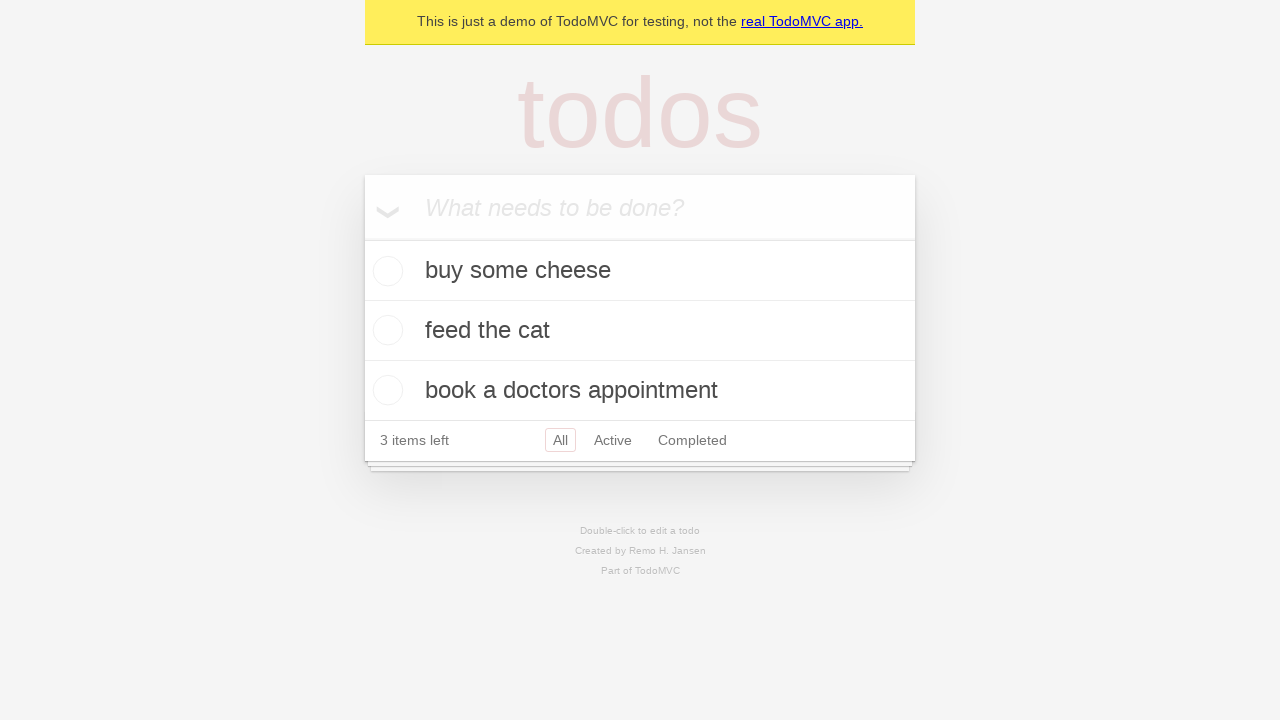

Waited for todo count element to appear, confirming all items were appended to the list
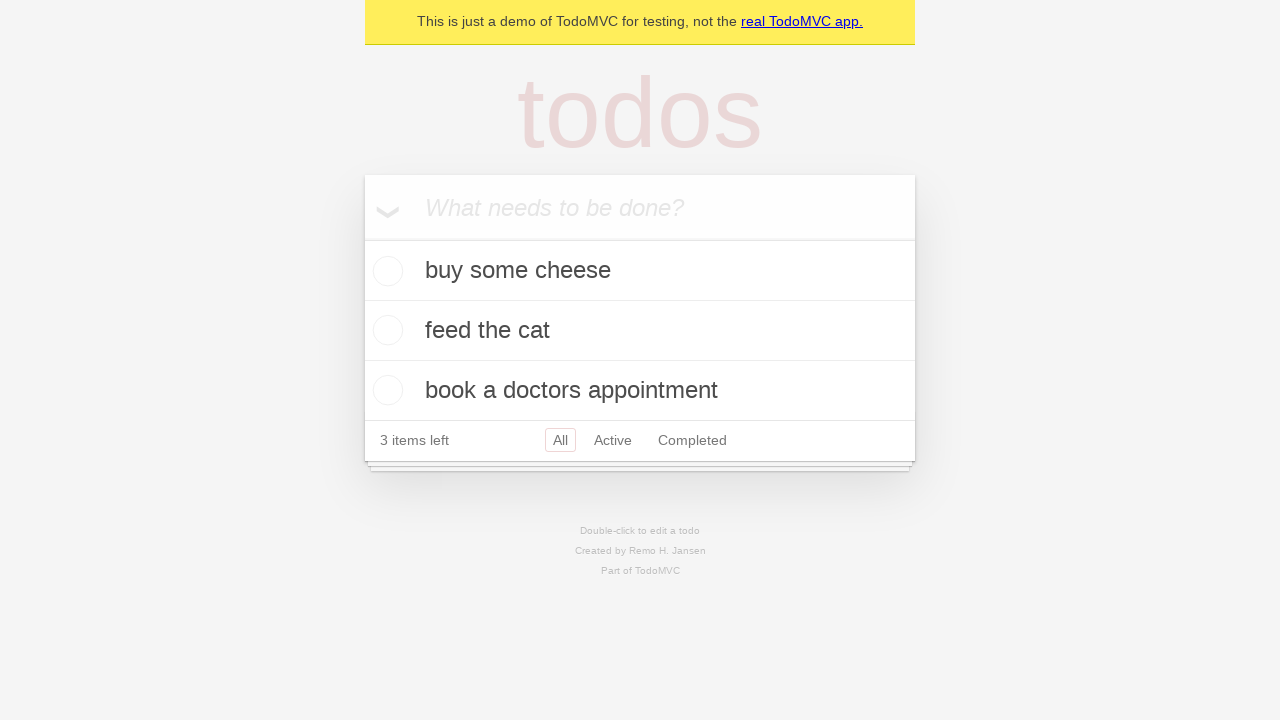

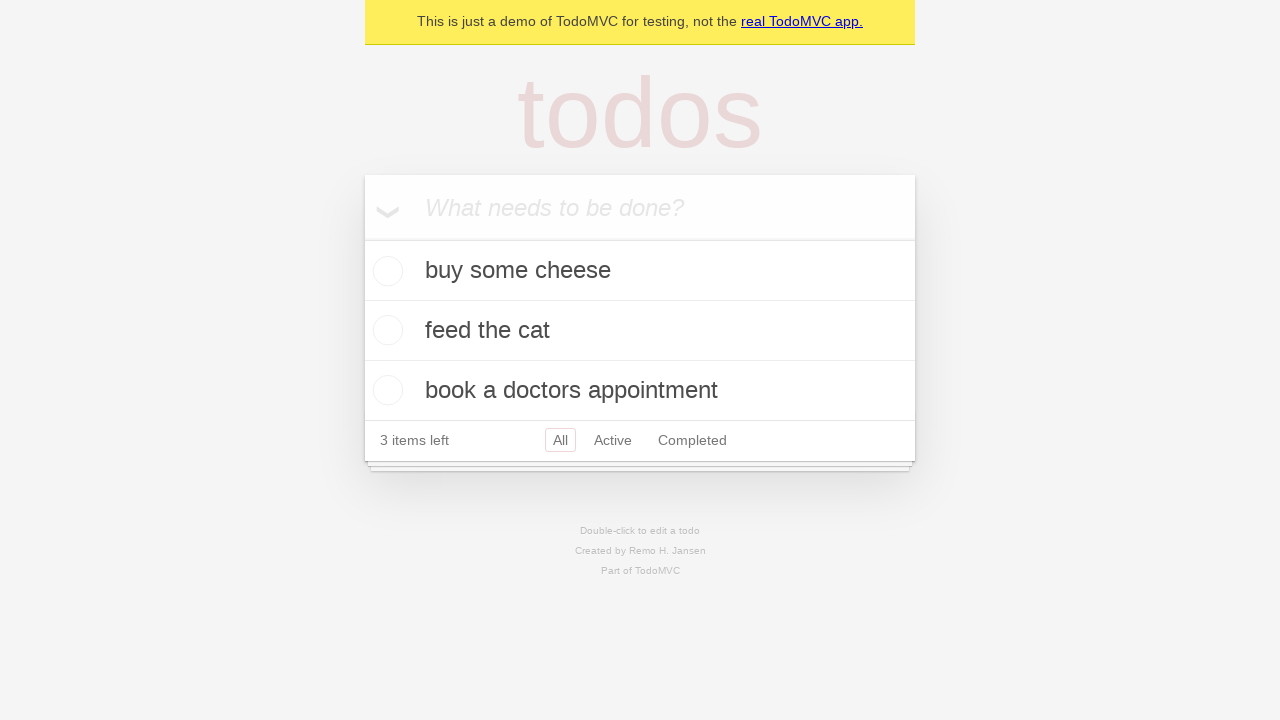